Tests that entering a number below 50 displays the correct error message

Starting URL: https://kristinek.github.io/site/tasks/enter_a_number

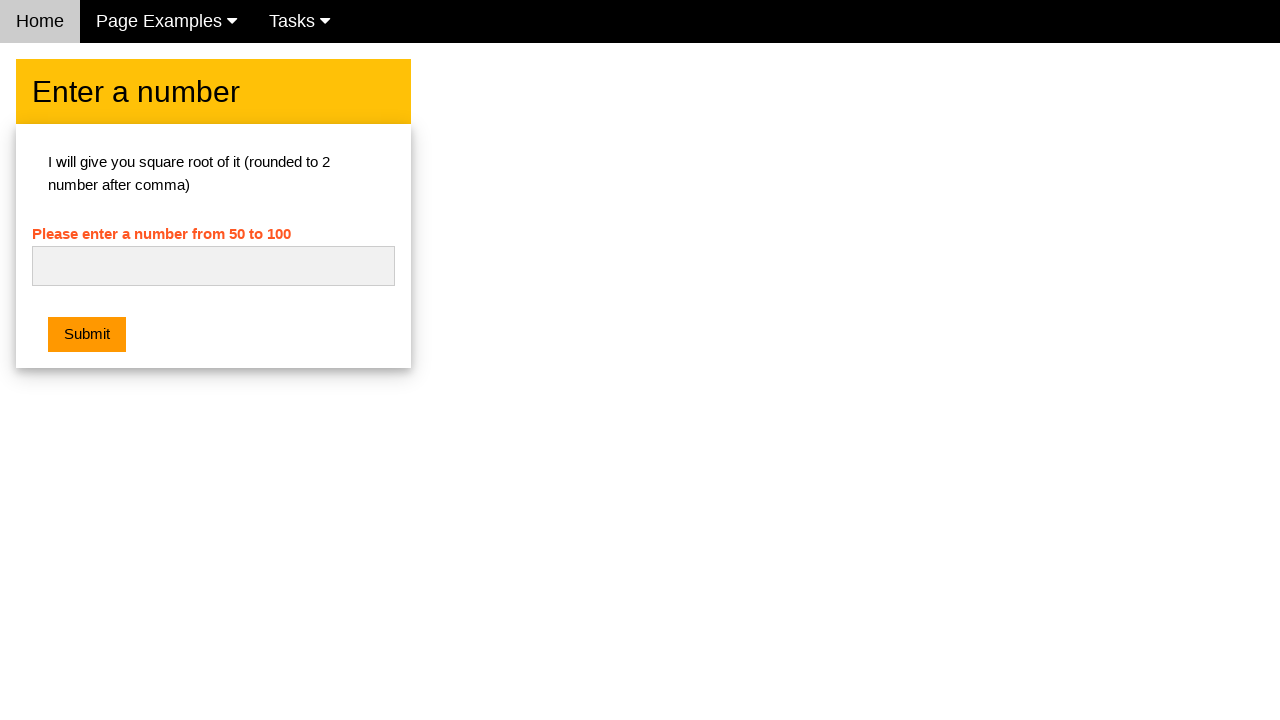

Filled number input with '33' (below minimum of 50) on #numb
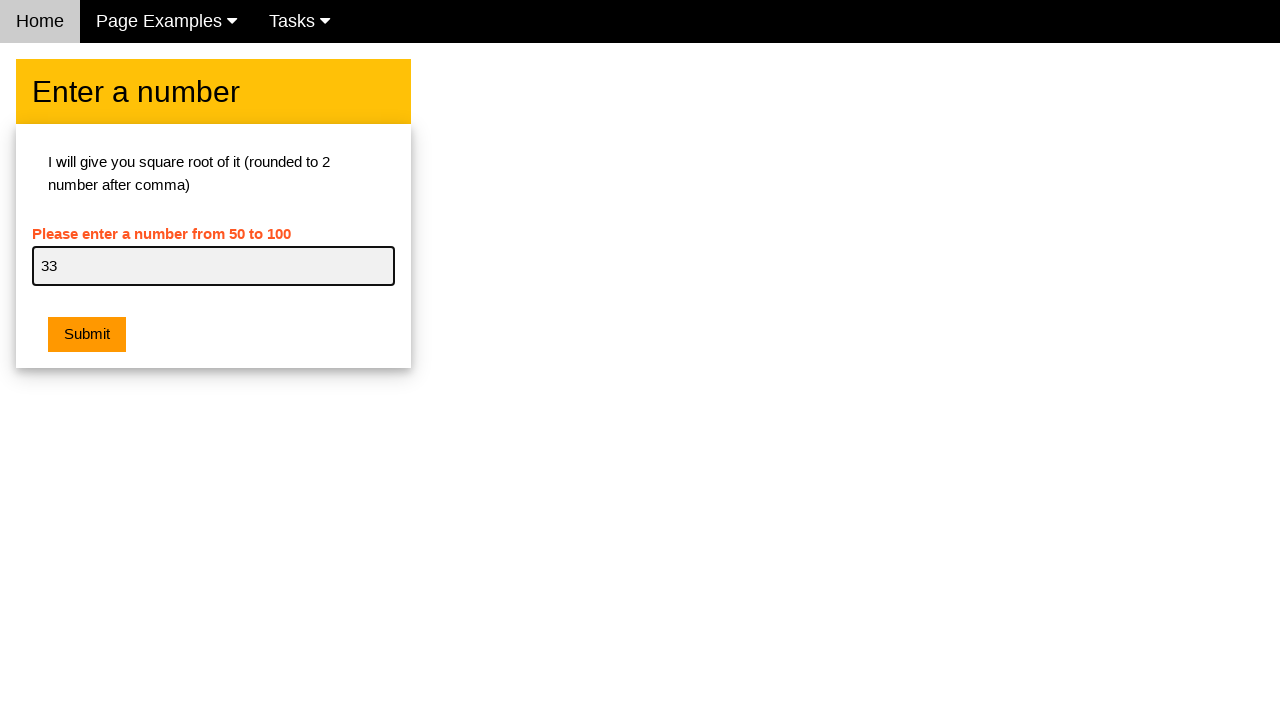

Clicked submit button at (87, 335) on button
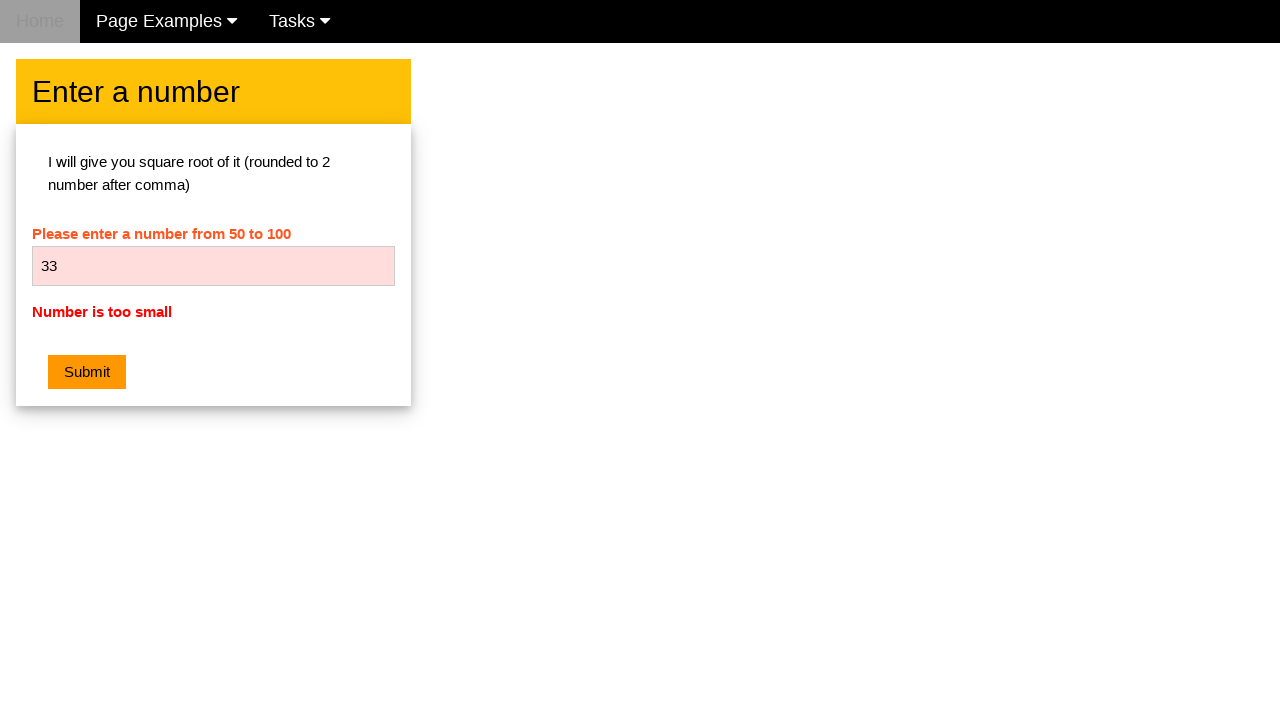

Error message displayed for number too small
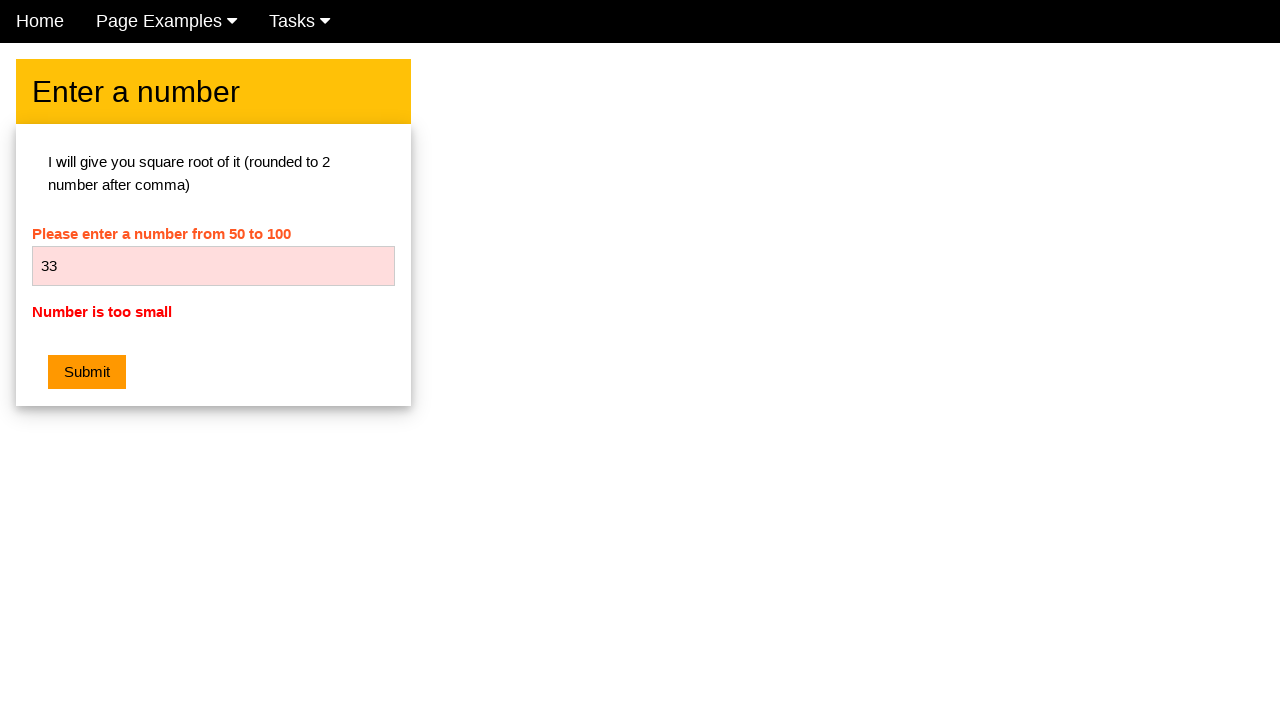

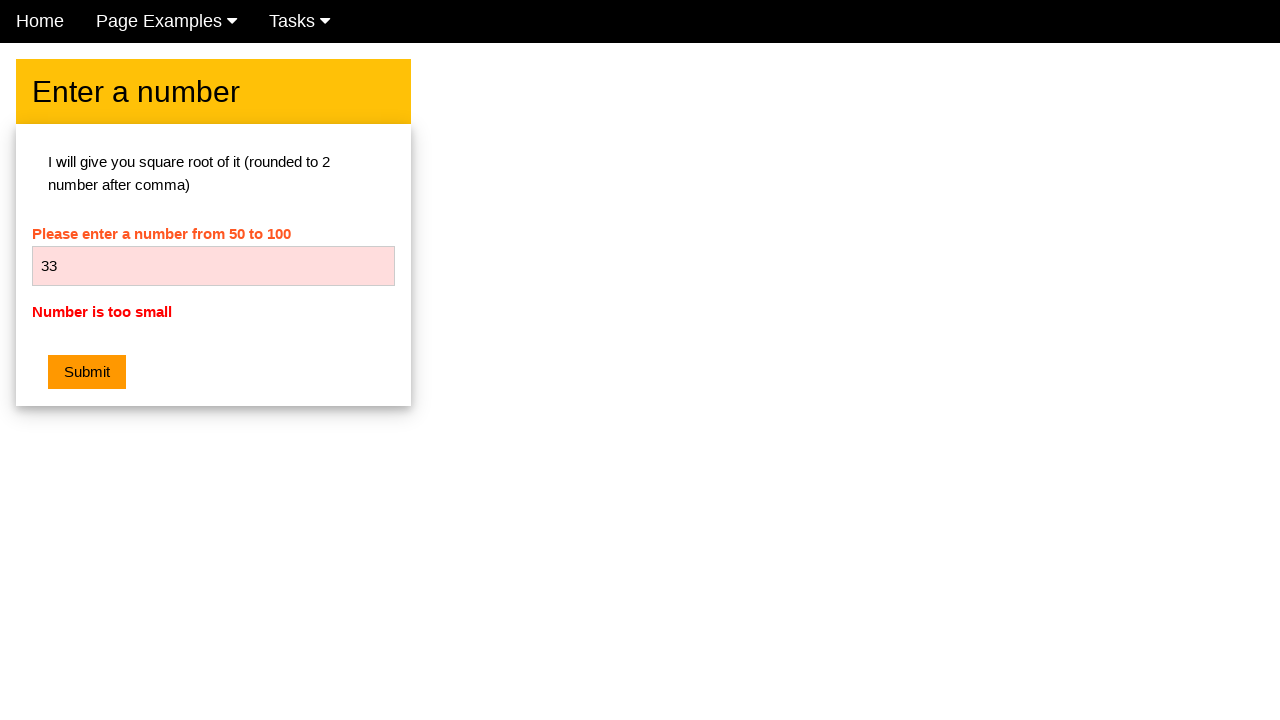